Navigates to the WiseQuarter website homepage and verifies the page loads

Starting URL: https://www.wisequarter.com

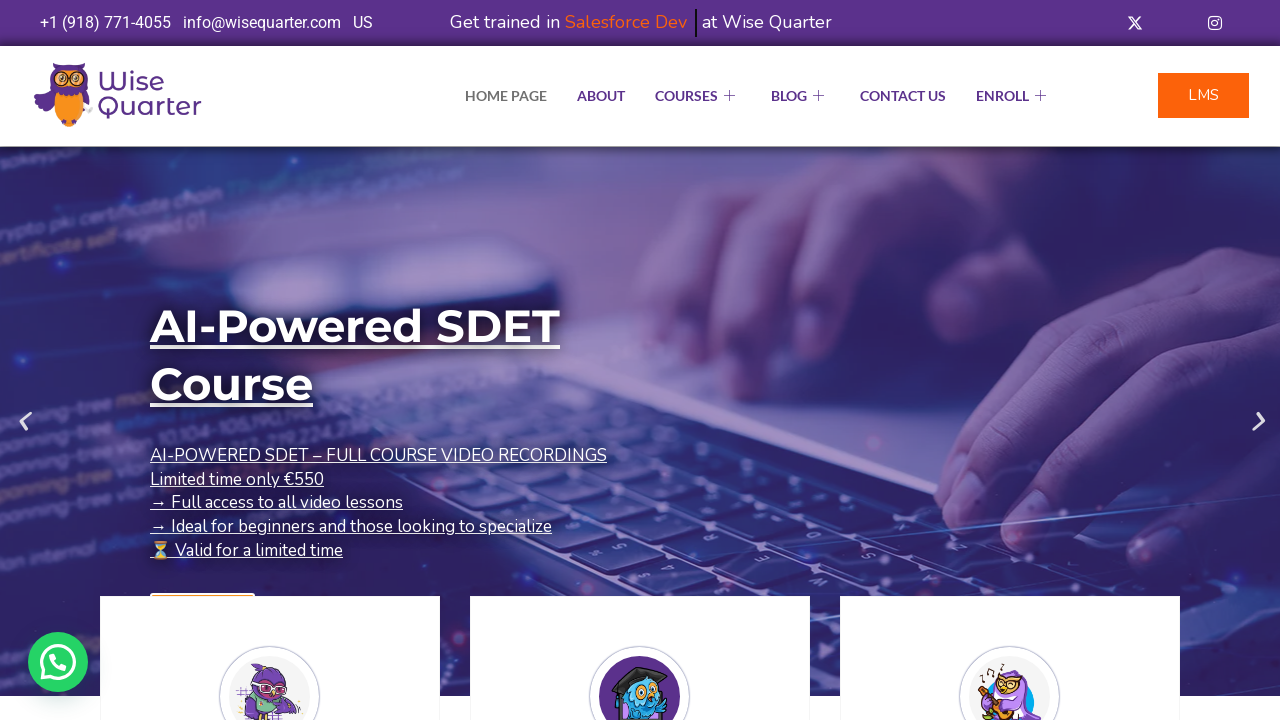

Waited for WiseQuarter homepage to load (domcontentloaded state)
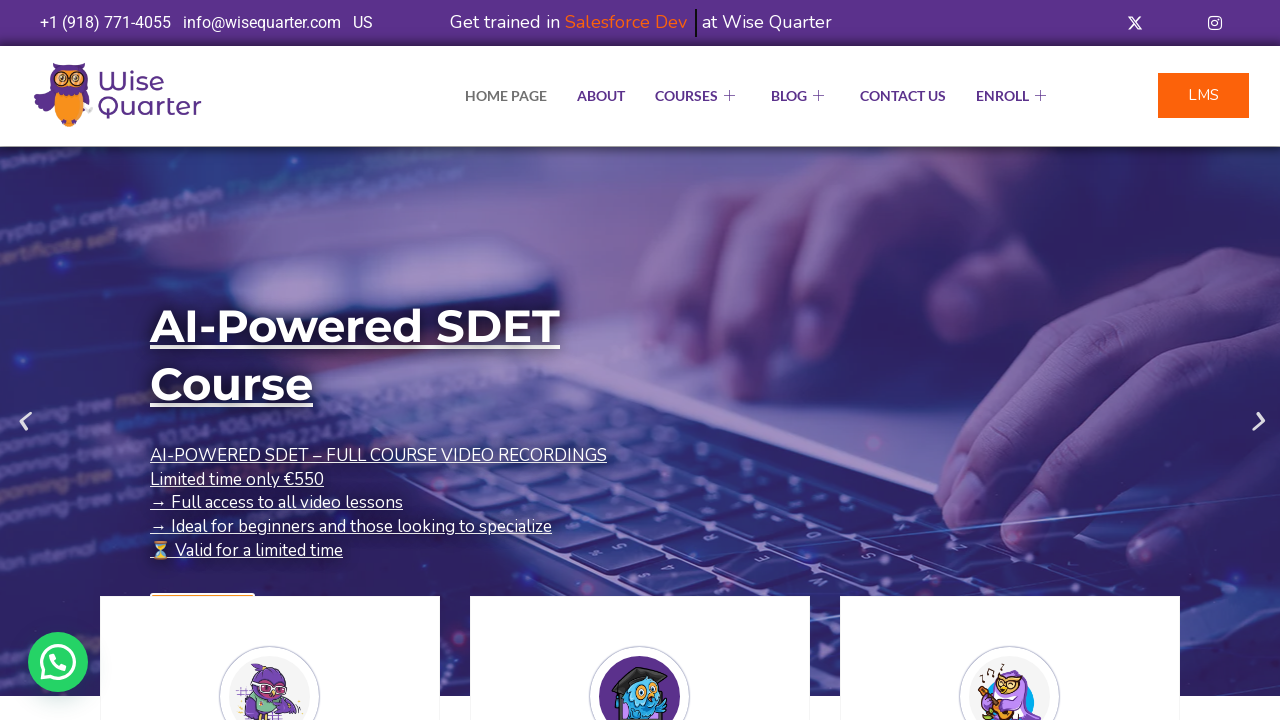

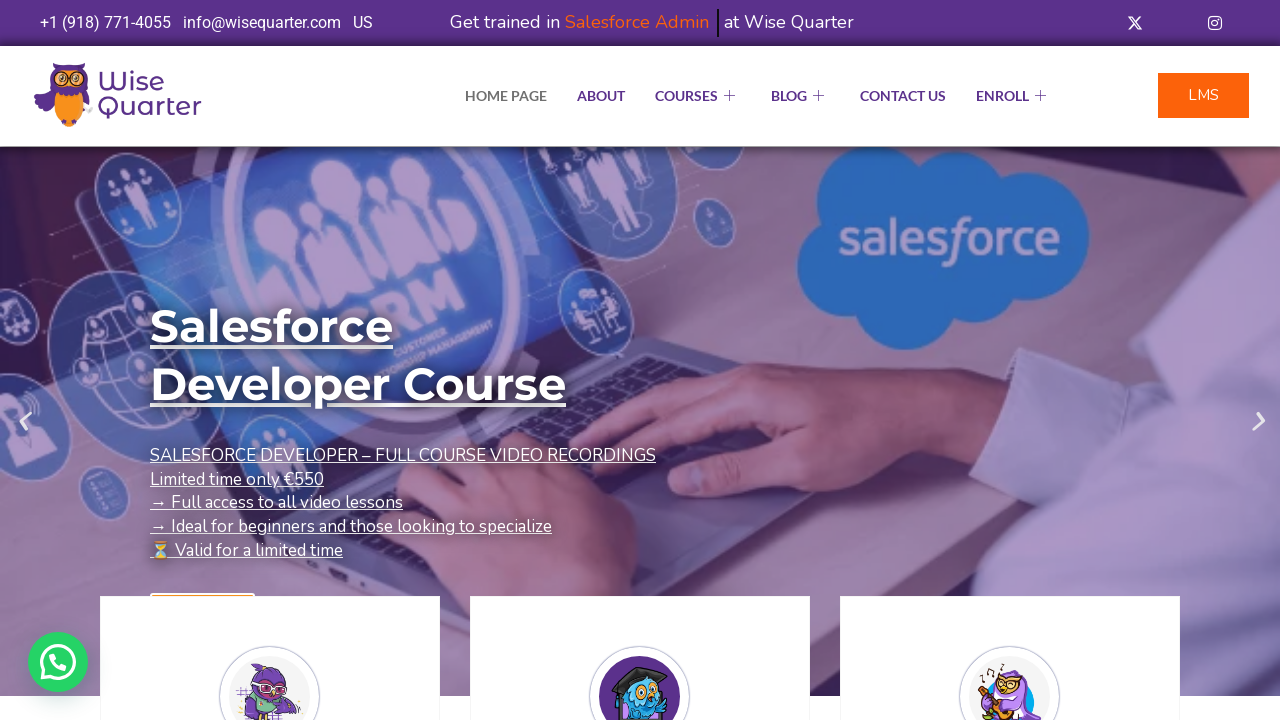